Tests browser window management capabilities by resizing the window, repositioning it, maximizing, entering fullscreen mode, and minimizing the browser window.

Starting URL: https://demoqa.com

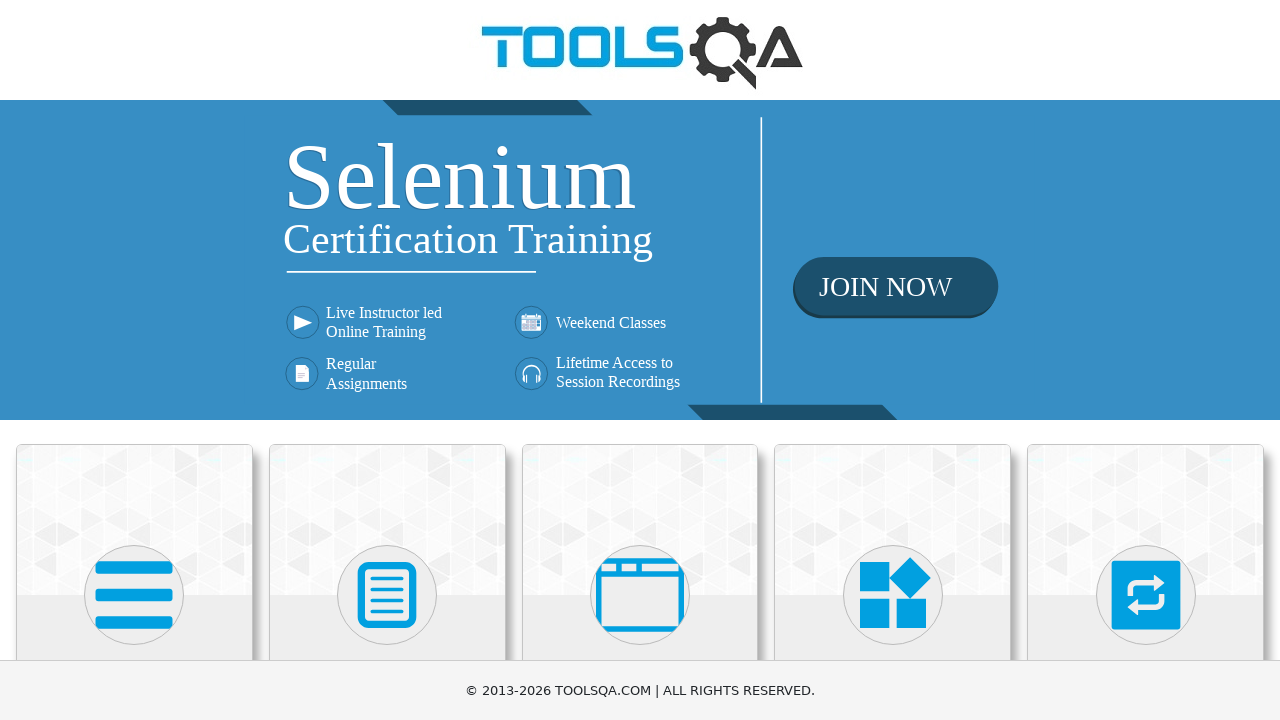

Set viewport size to 800x600
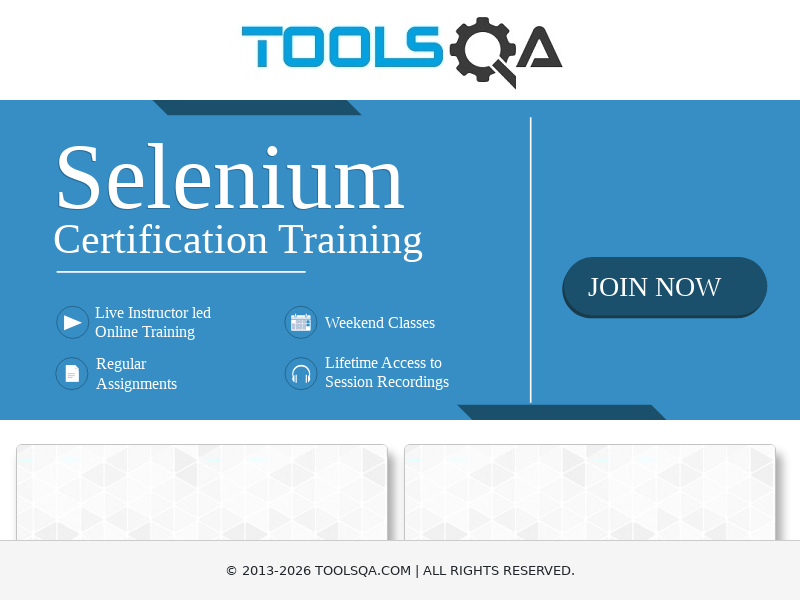

Waited 2 seconds to observe viewport change
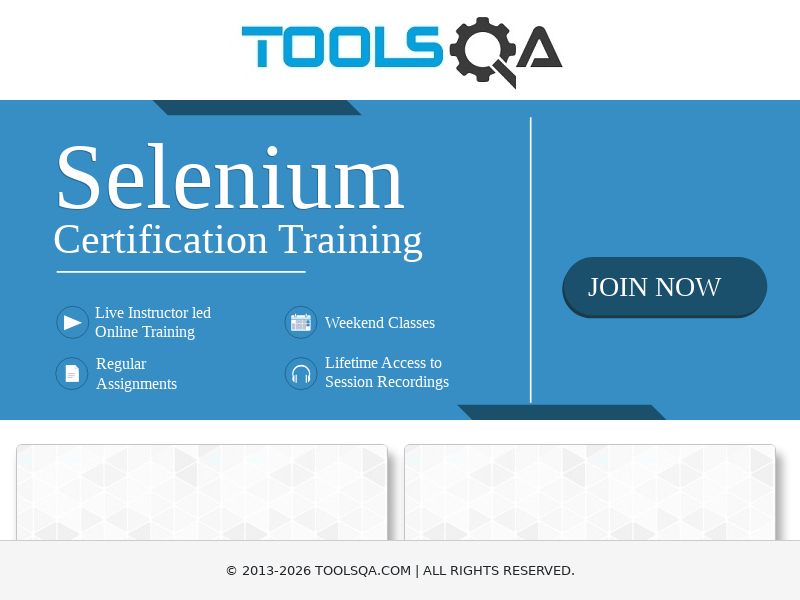

Resized viewport to 1280x720
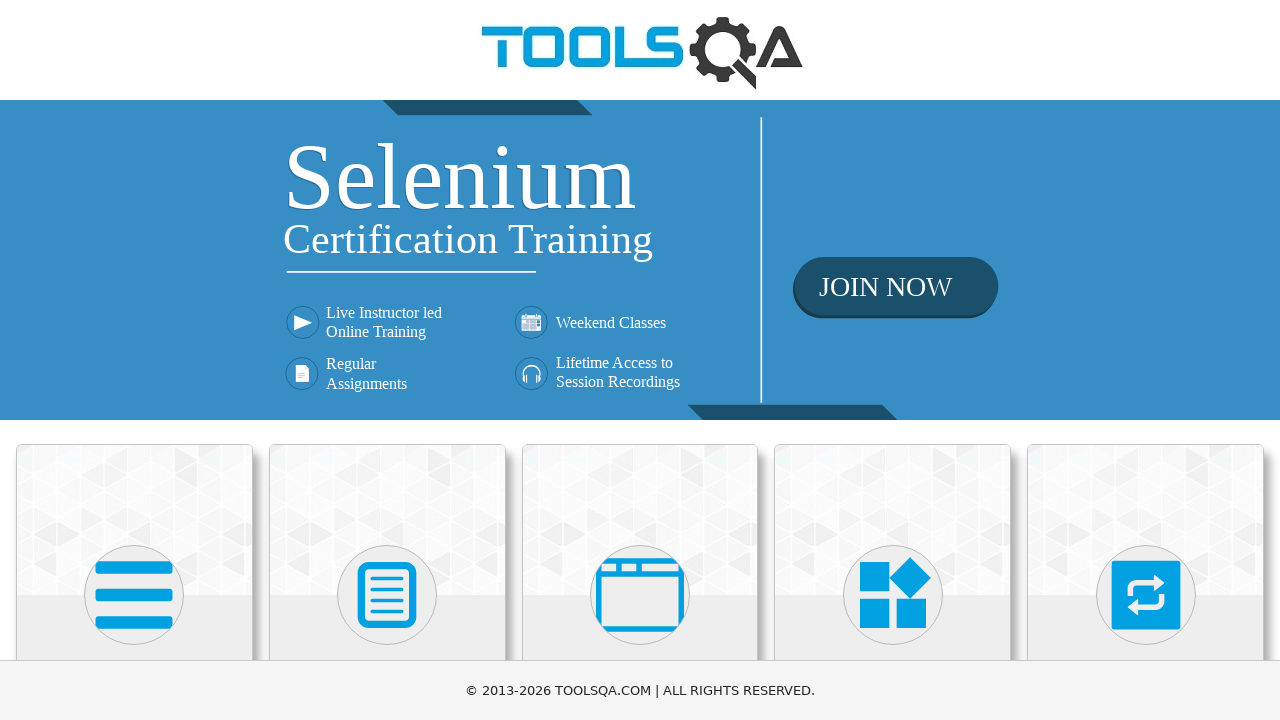

Waited 2 seconds to observe viewport resize
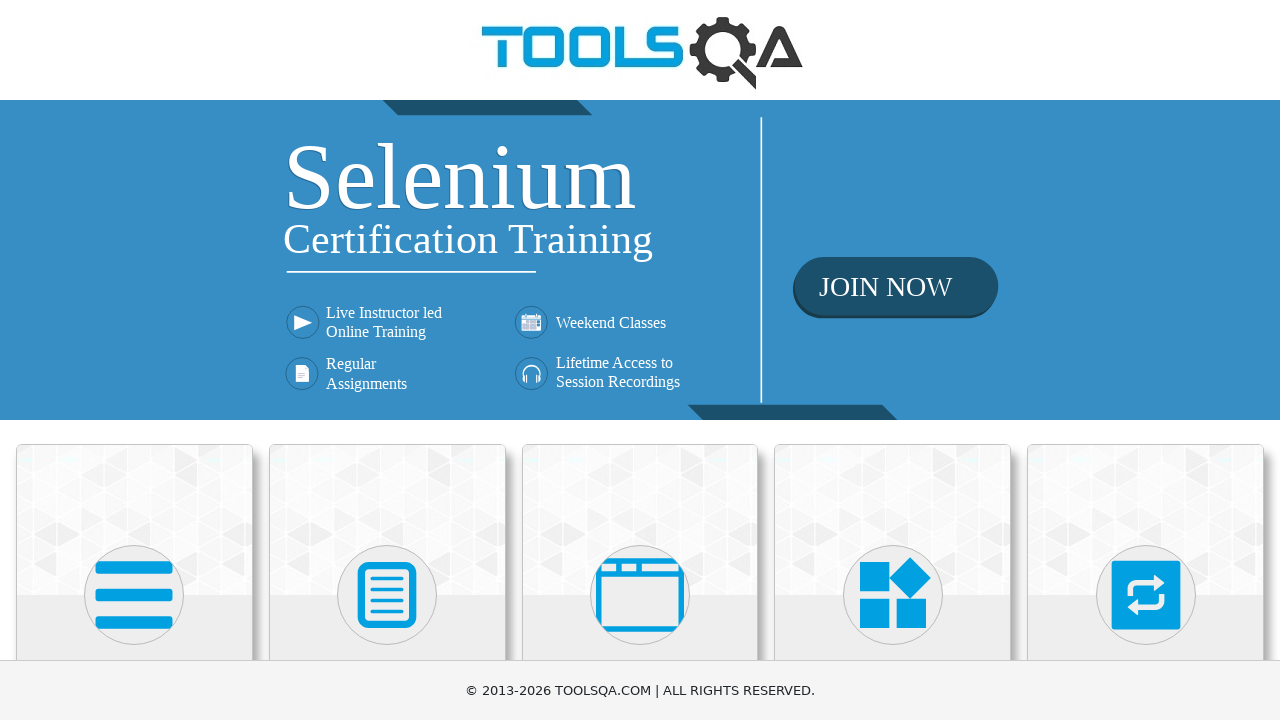

Set viewport to maximize-like behavior with 1920x1080 resolution
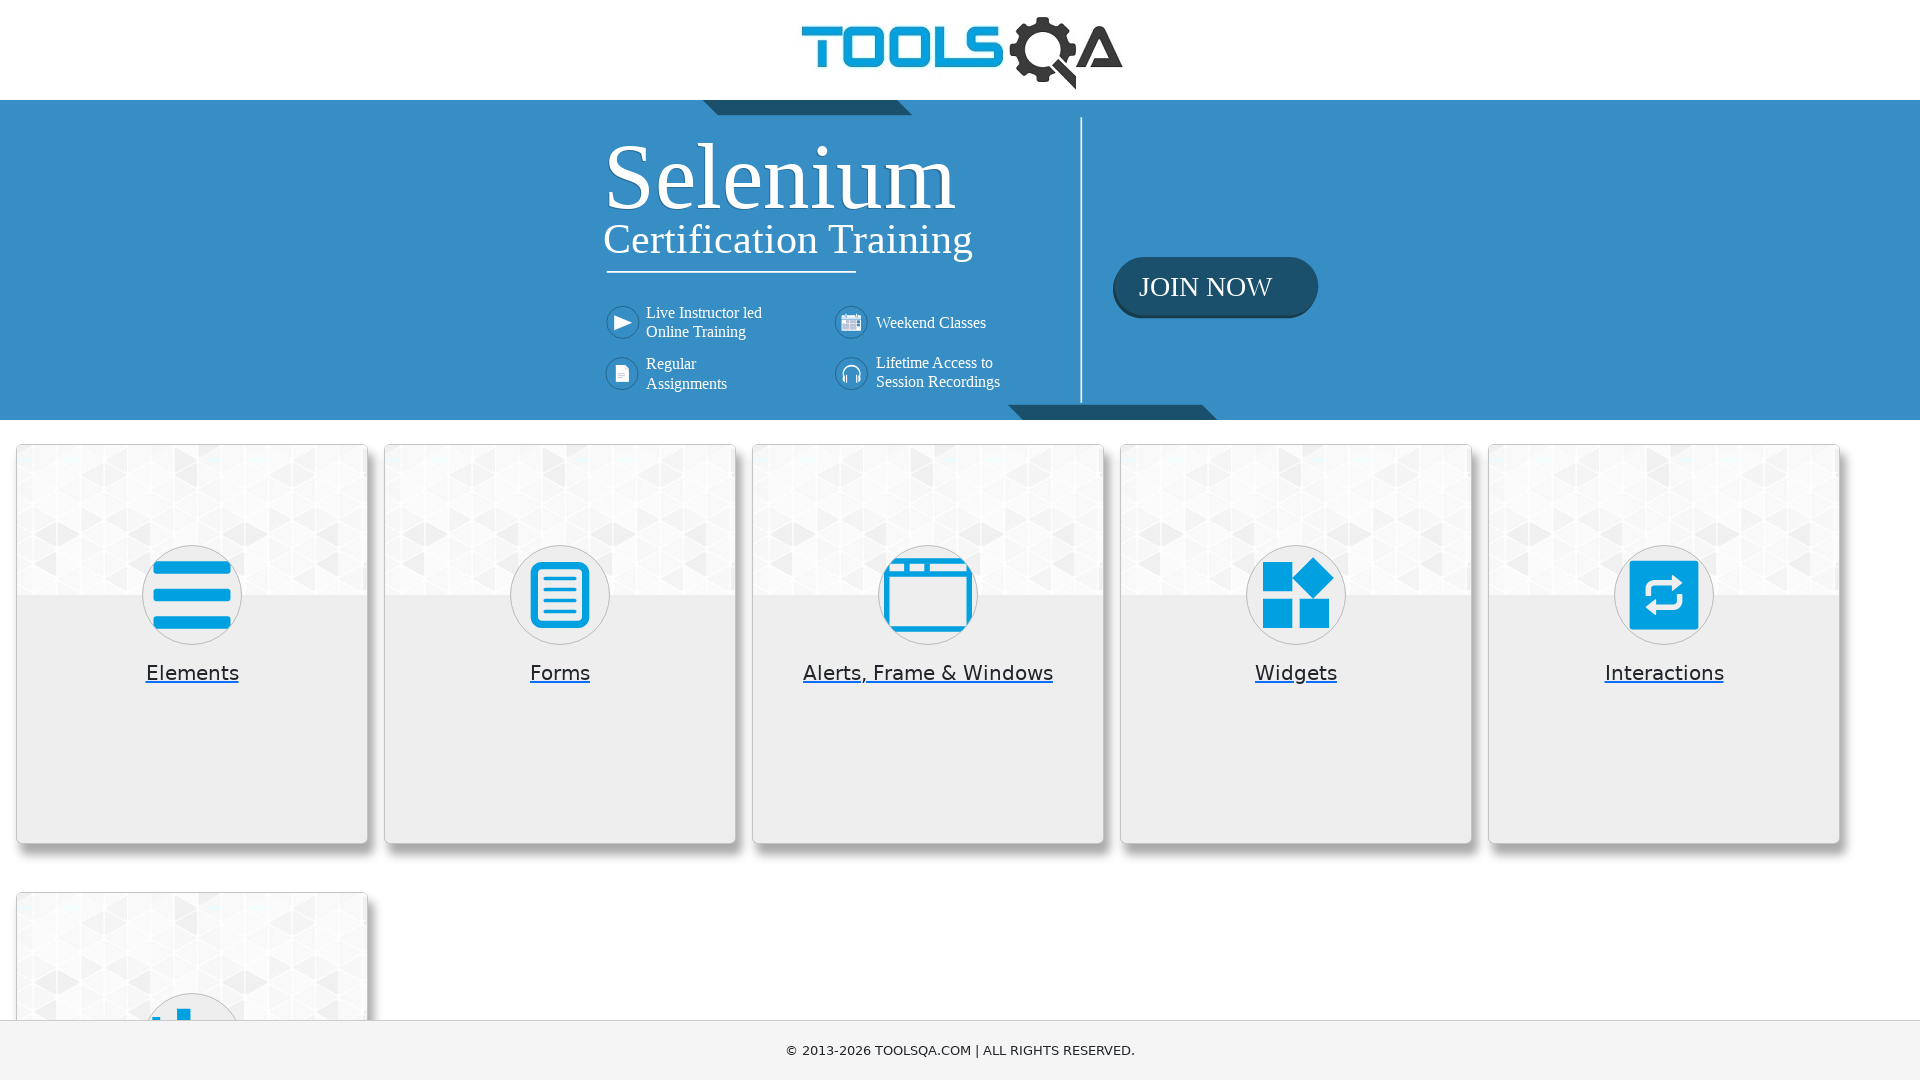

Waited 2 seconds to observe maximized viewport
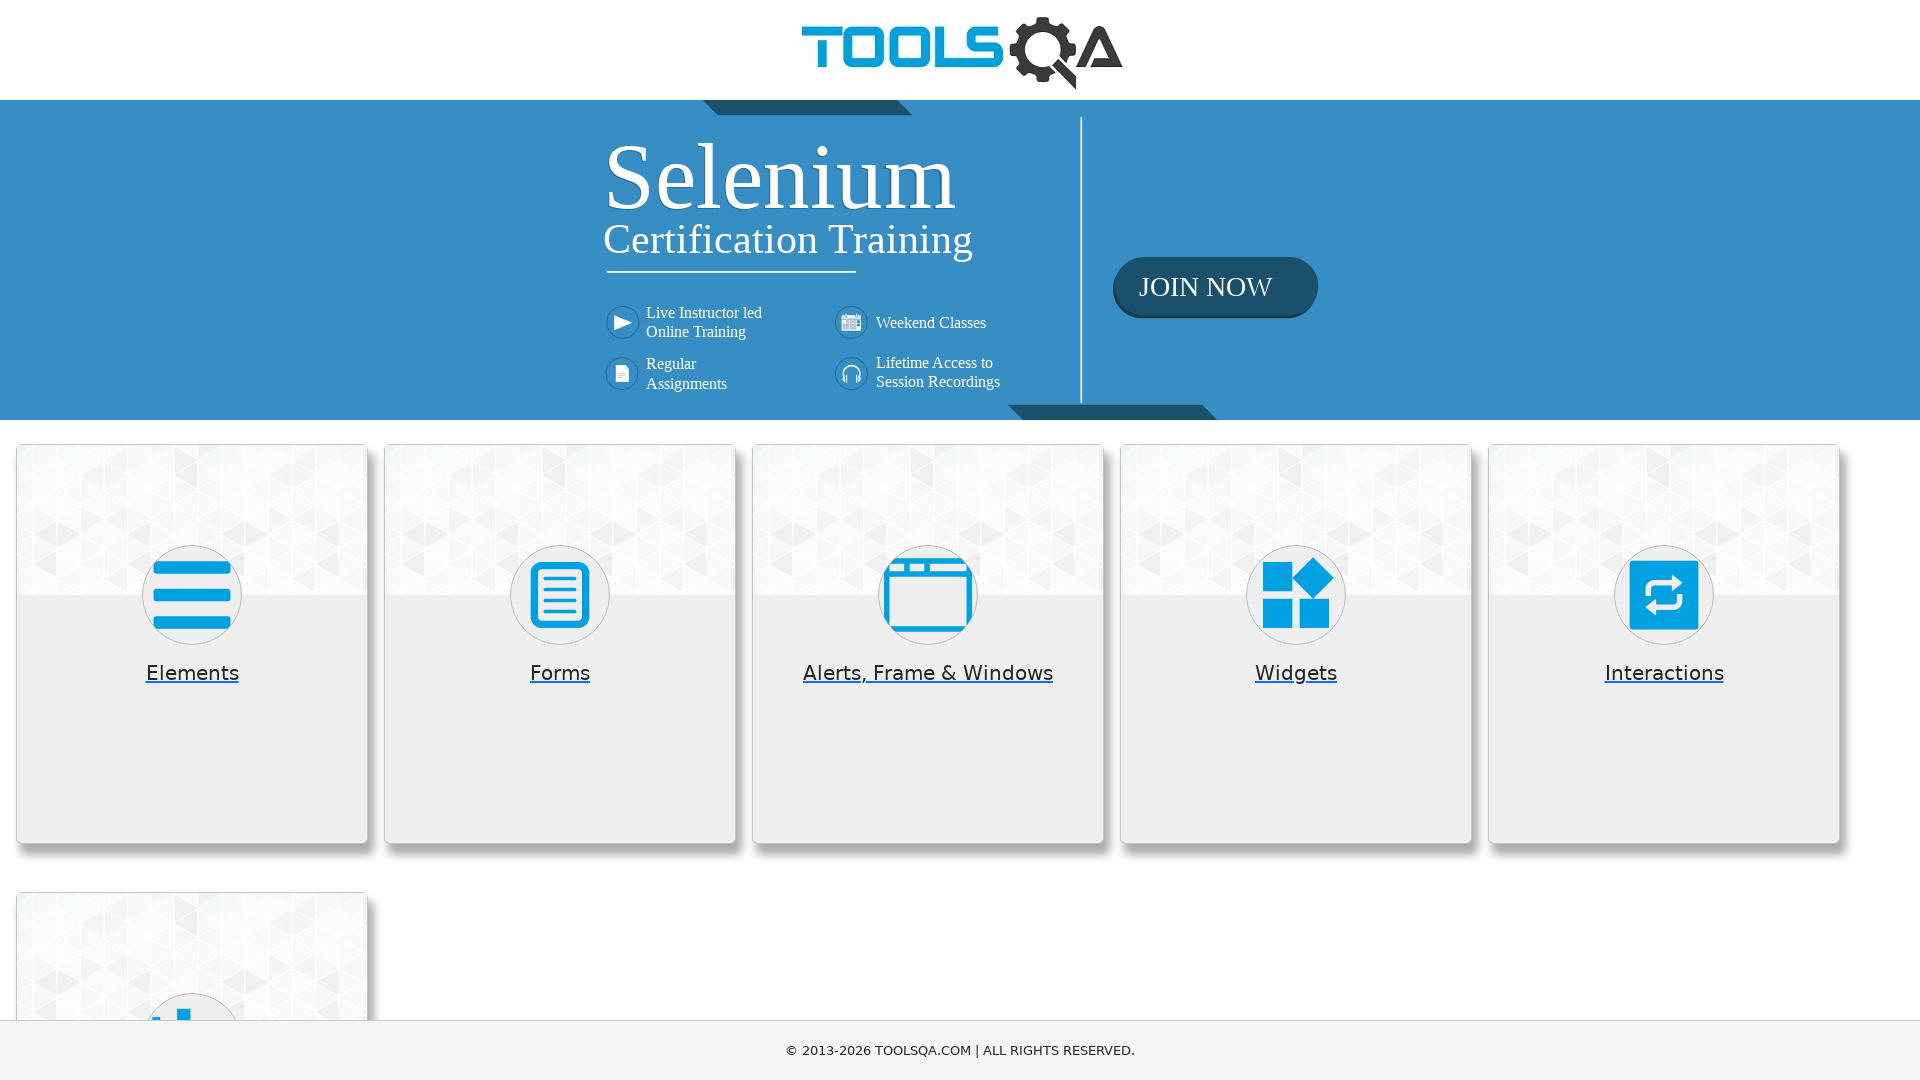

Verified page loaded correctly by finding Toolsqa image
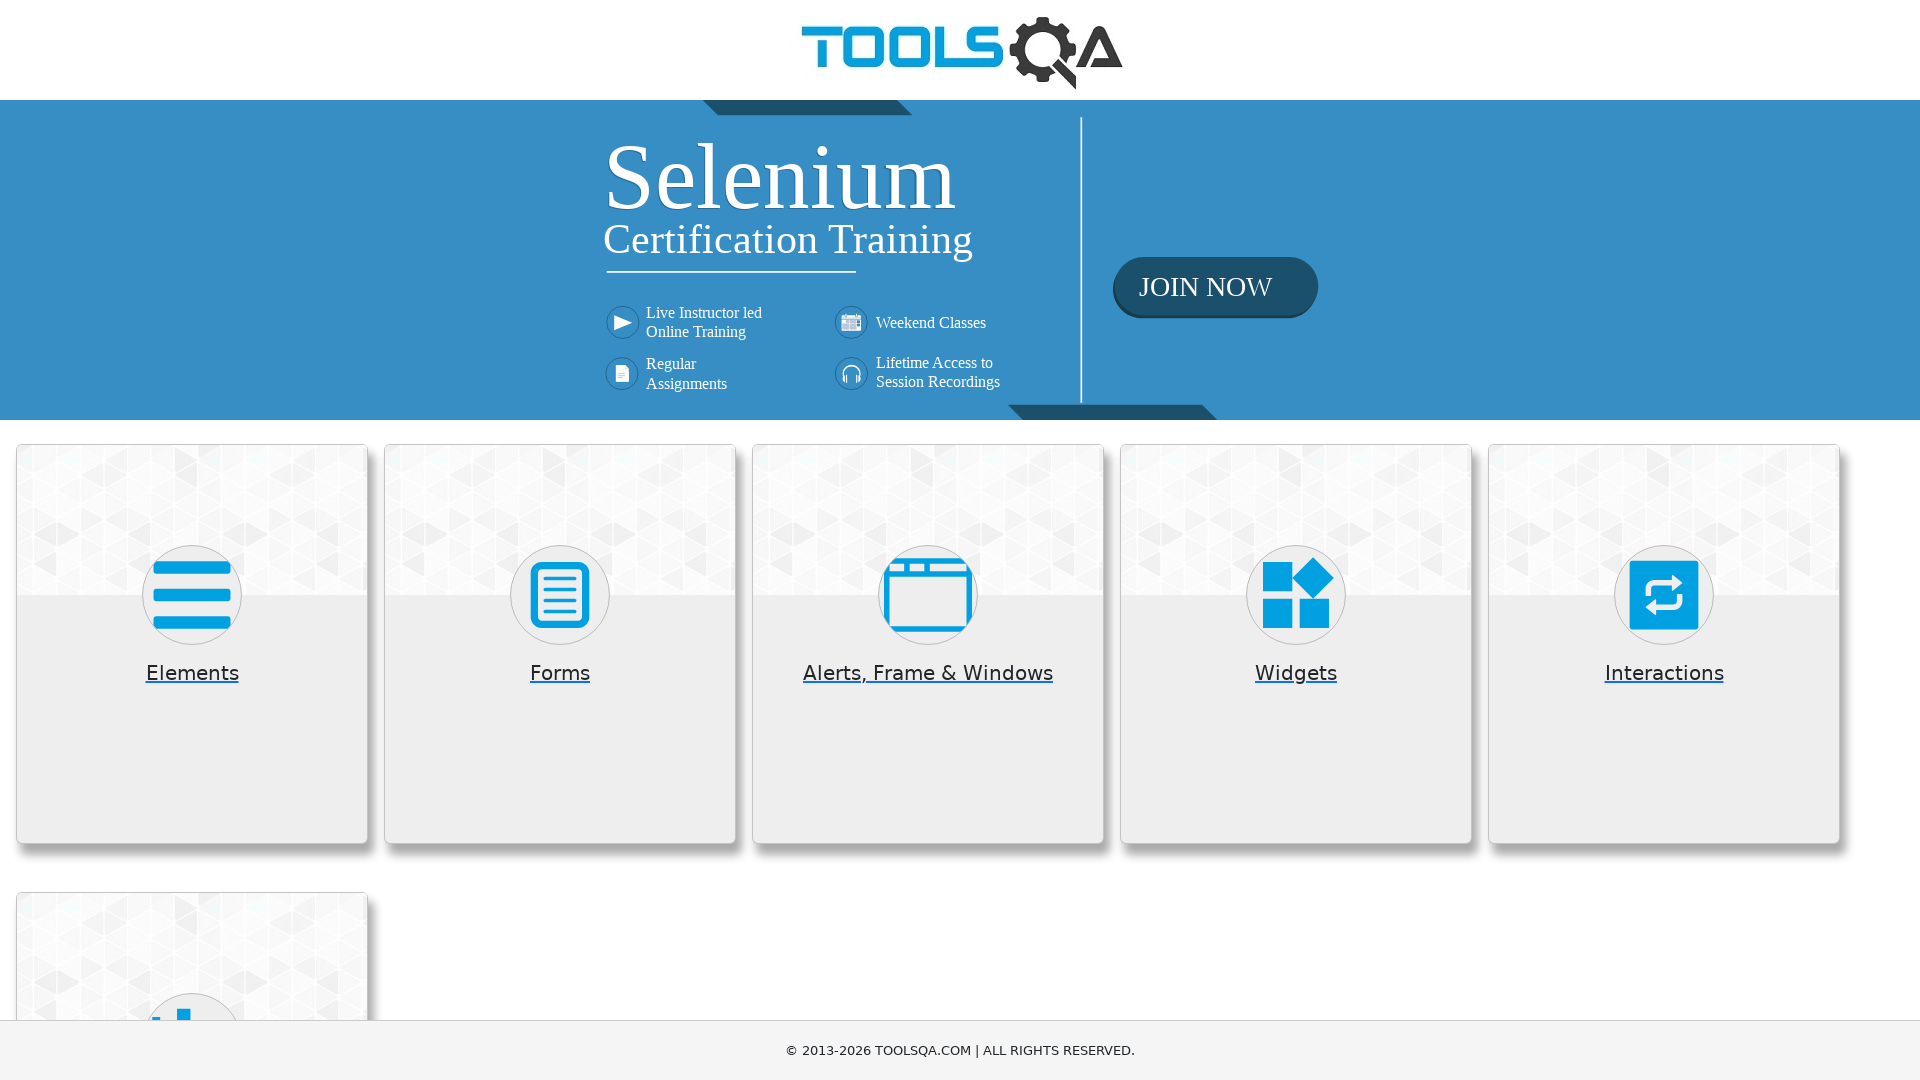

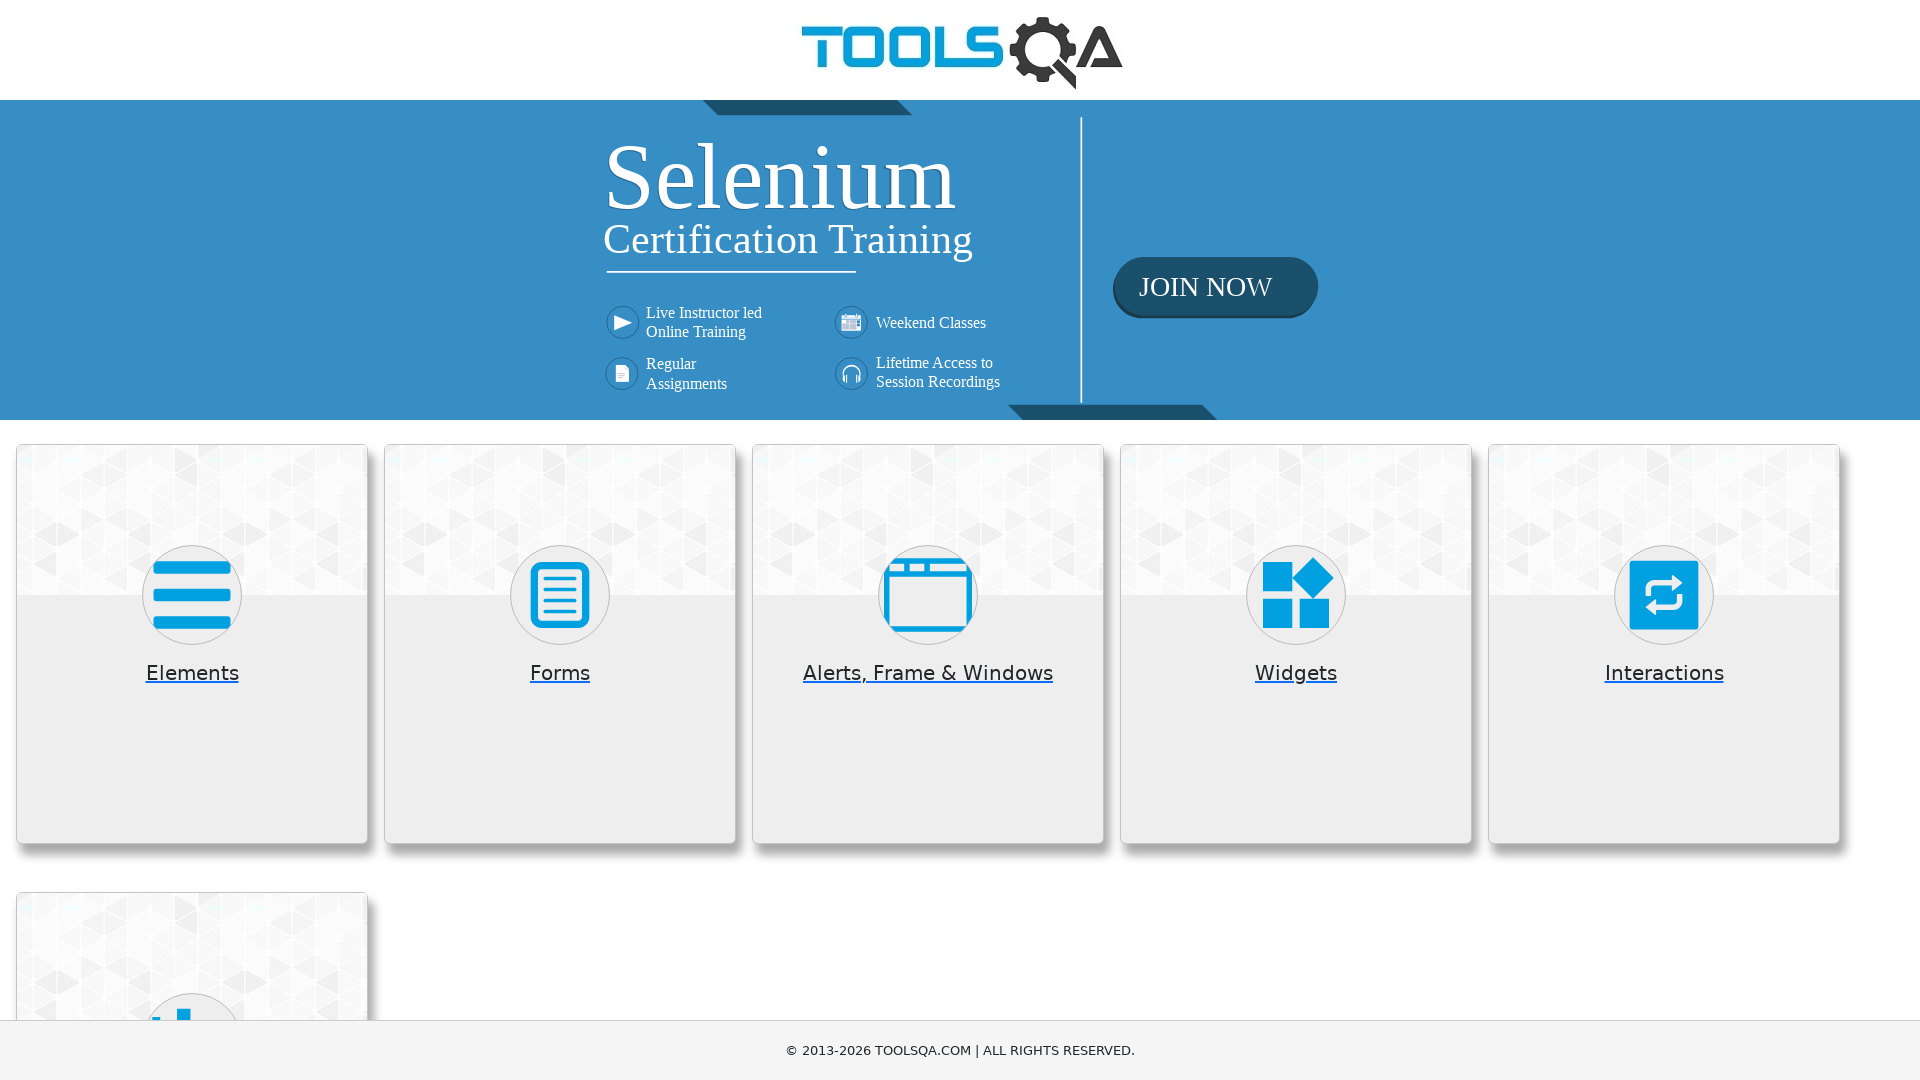